Tests an explicit wait scenario by waiting for a price element to update to "100", clicking a book button, then calculating a mathematical formula based on a displayed value and submitting the answer.

Starting URL: http://suninjuly.github.io/explicit_wait2.html

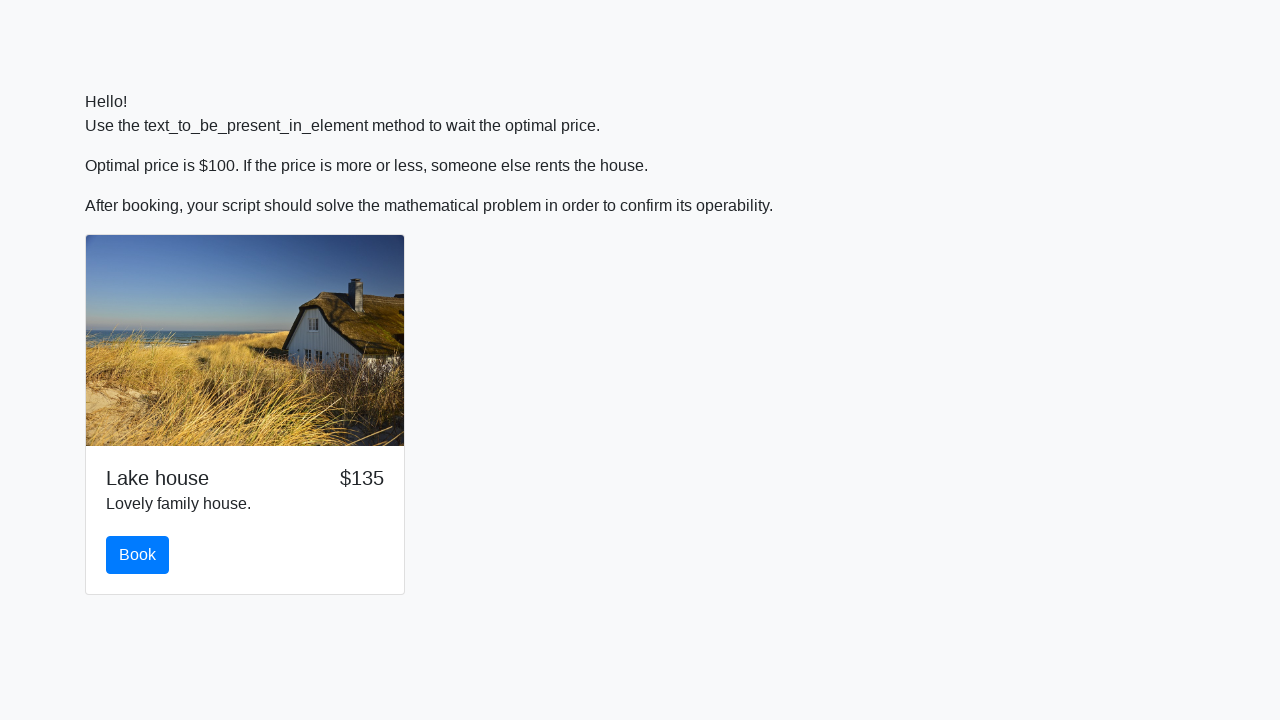

Waited for price element to update to '100'
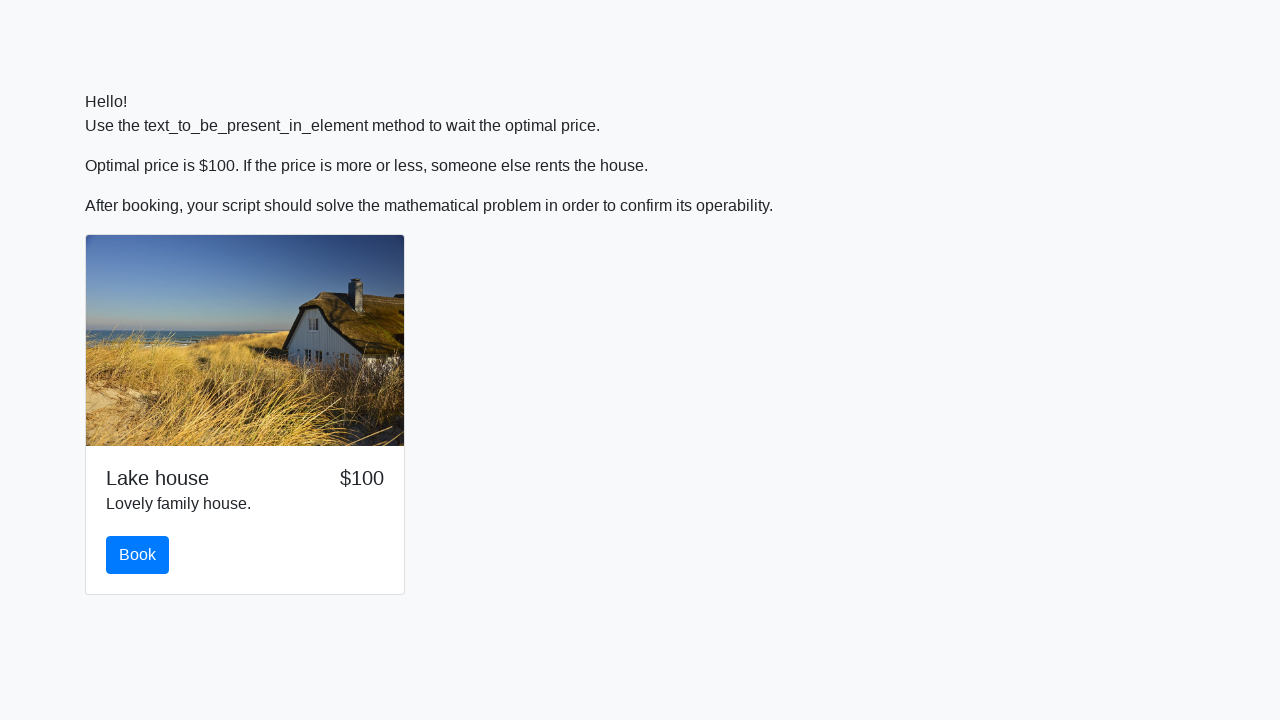

Clicked the book button at (138, 555) on #book
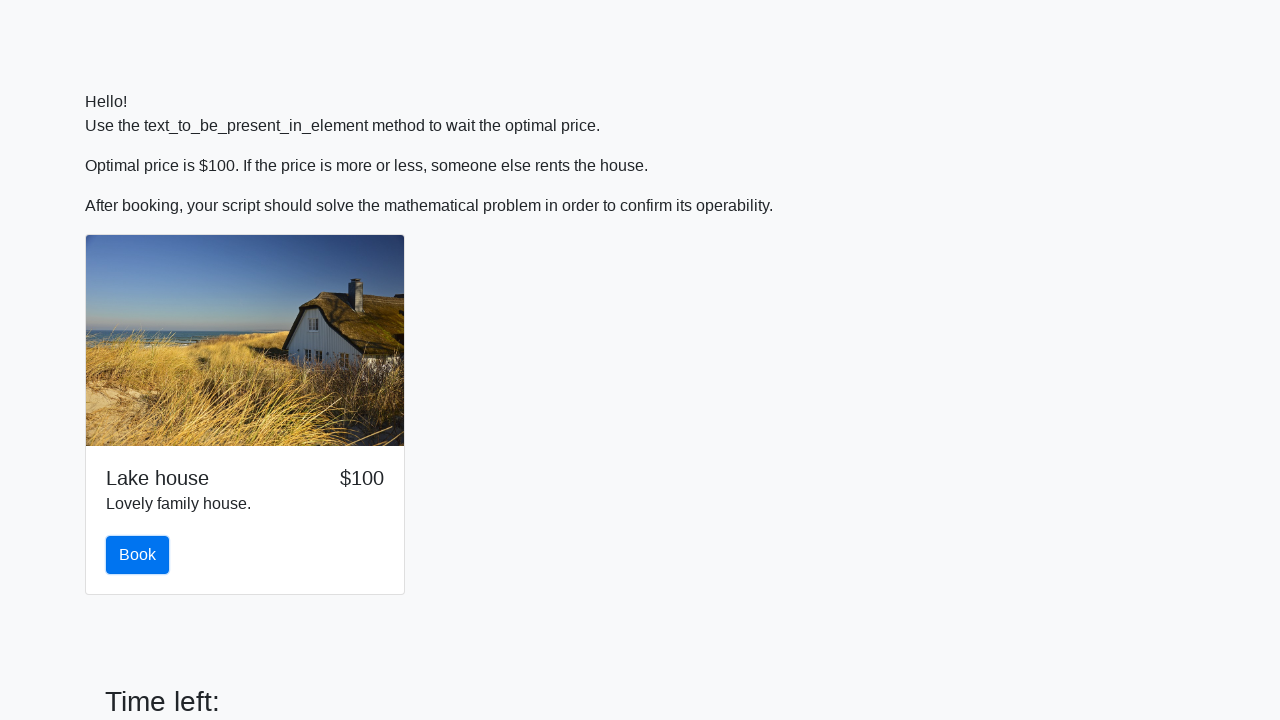

Waited for input_value element to be visible
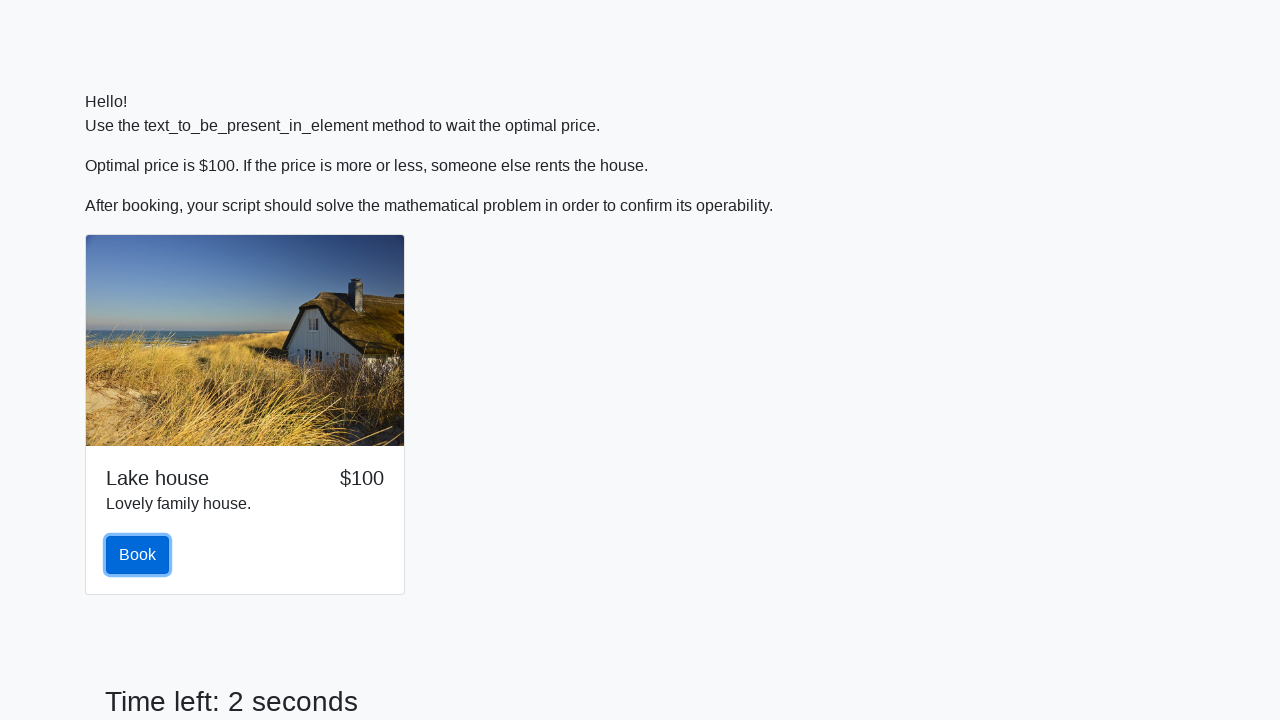

Retrieved text content from input_value element
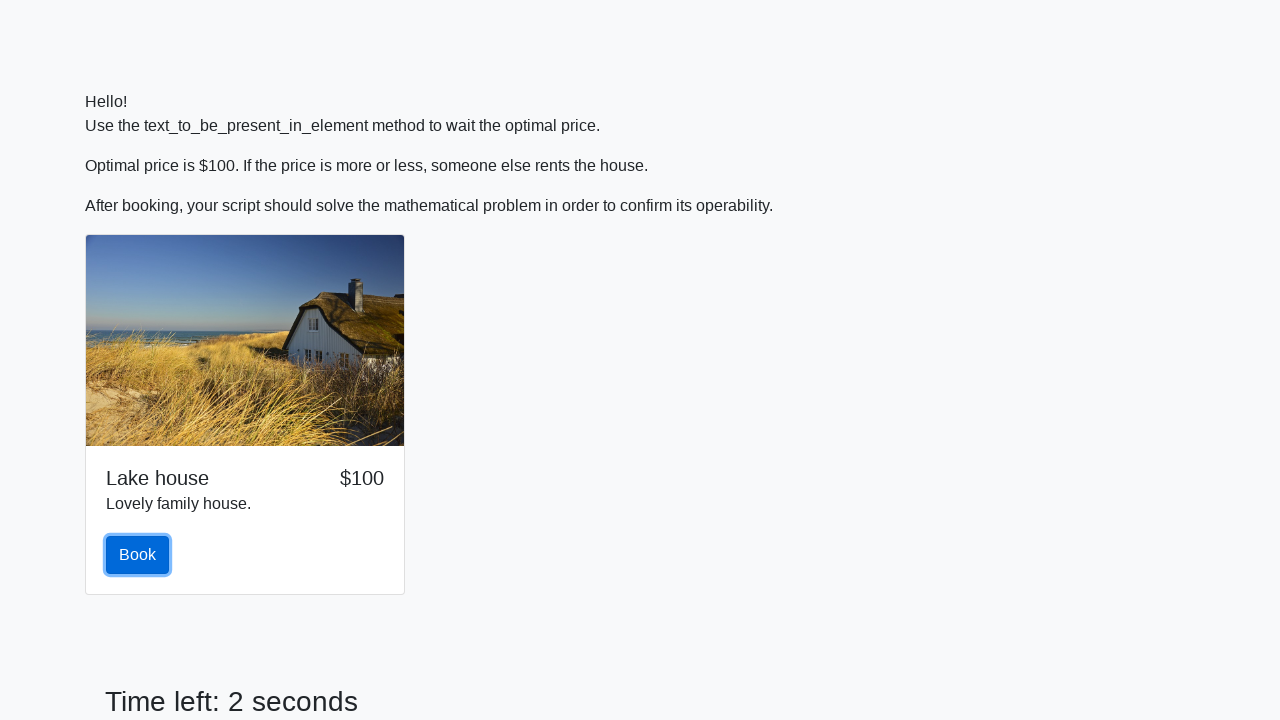

Converted input value to integer
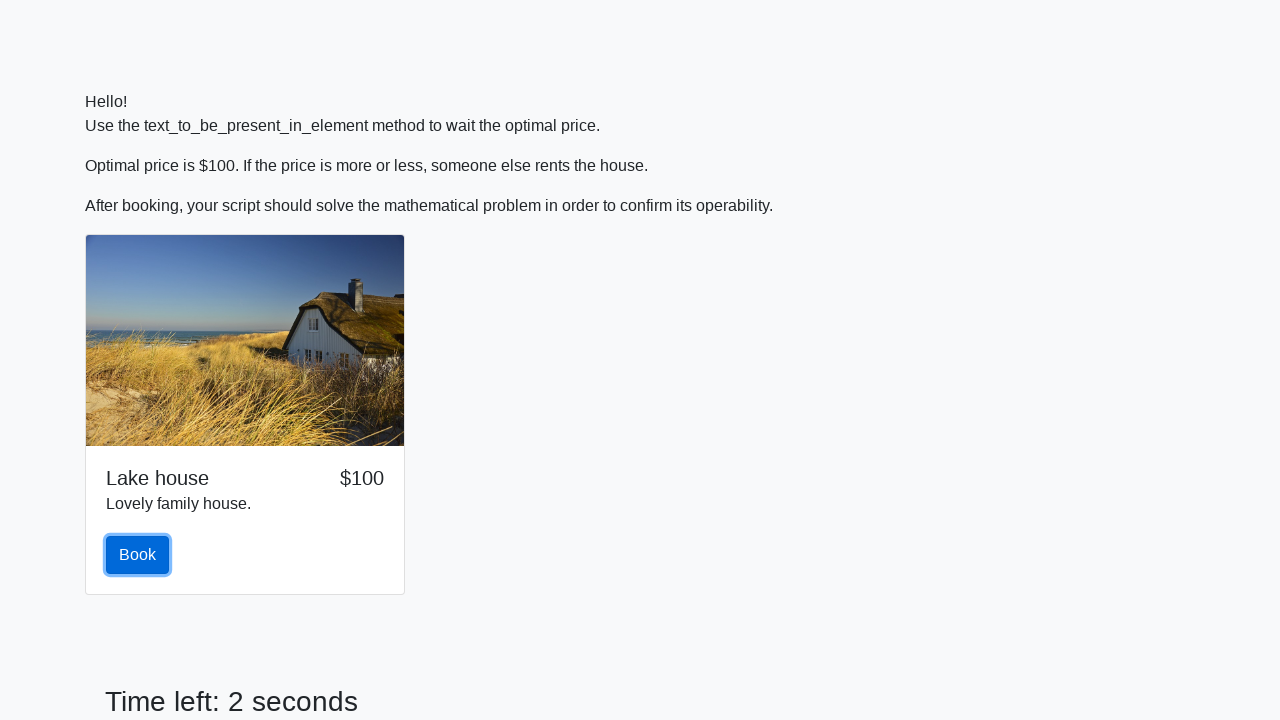

Calculated mathematical formula: log(abs(12 * sin(x)))
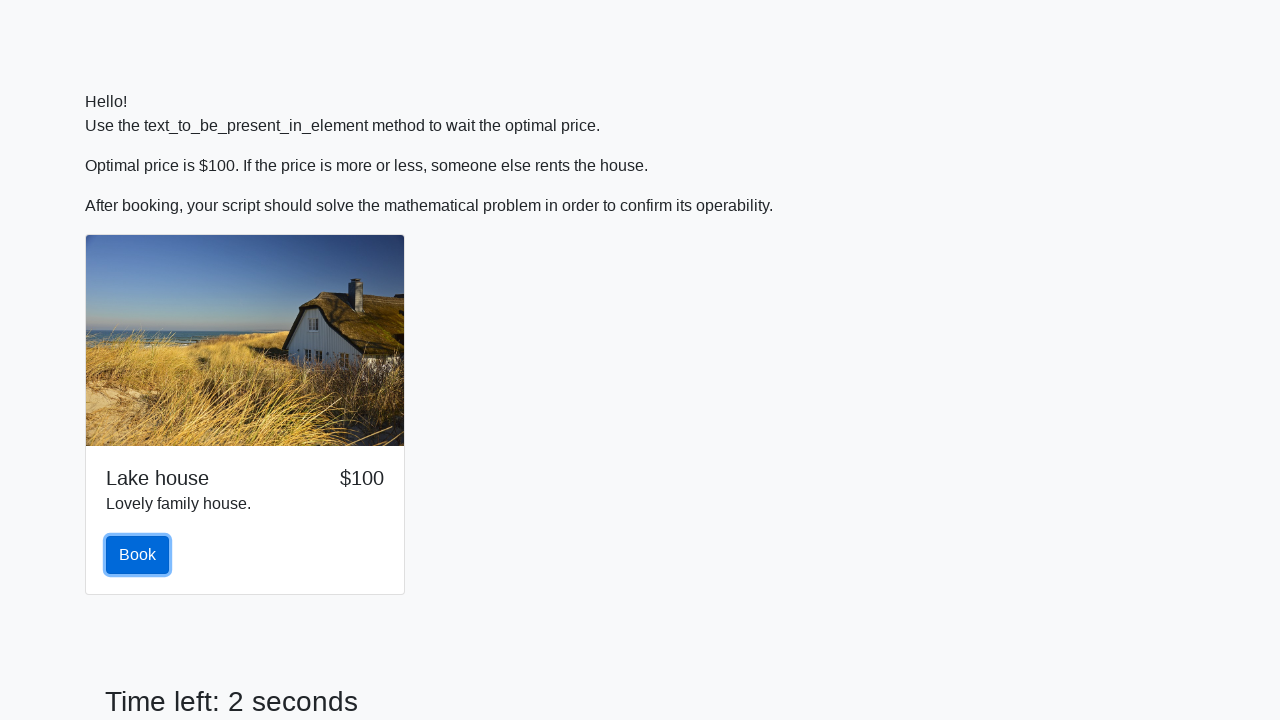

Filled answer field with calculated result on #answer
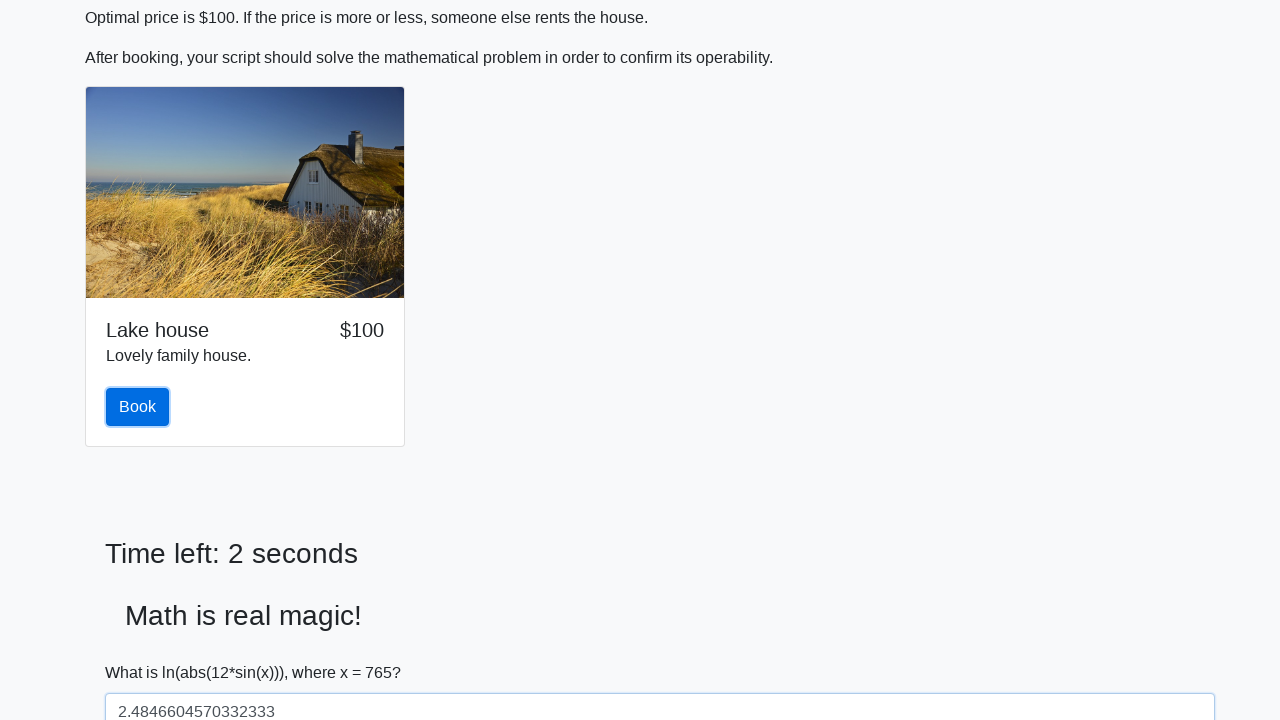

Submitted the form at (143, 651) on [type='submit']
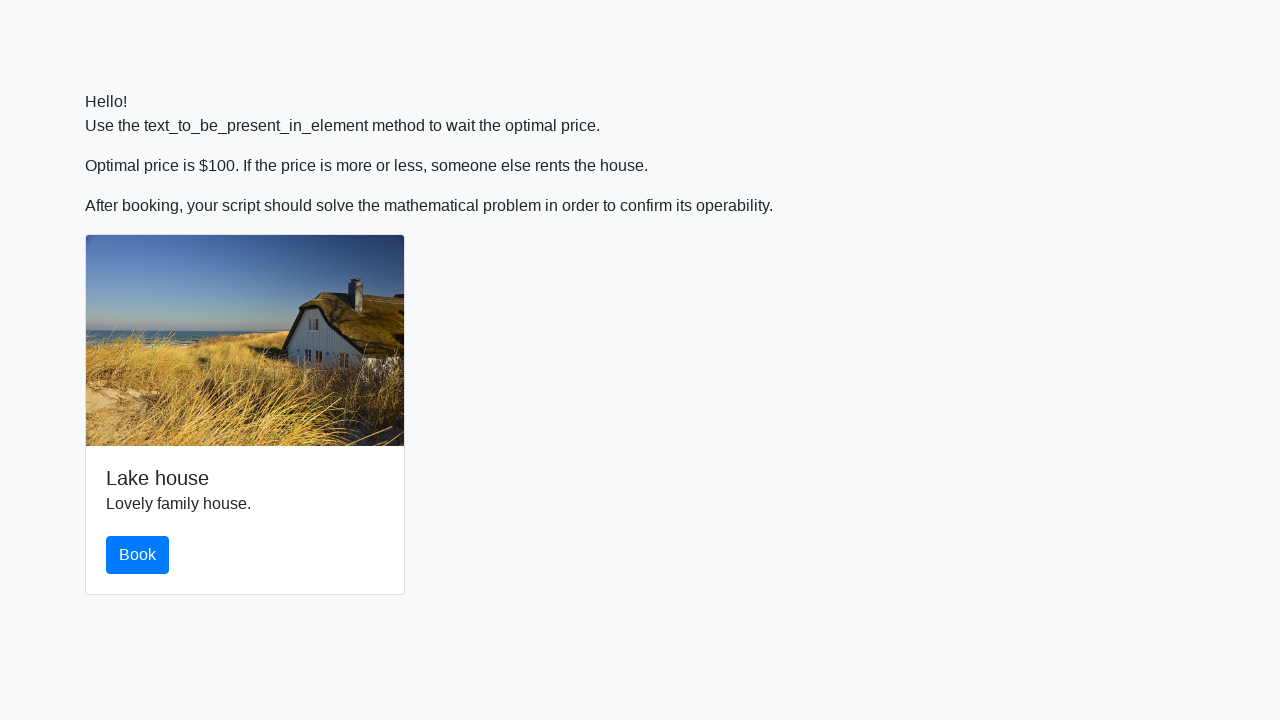

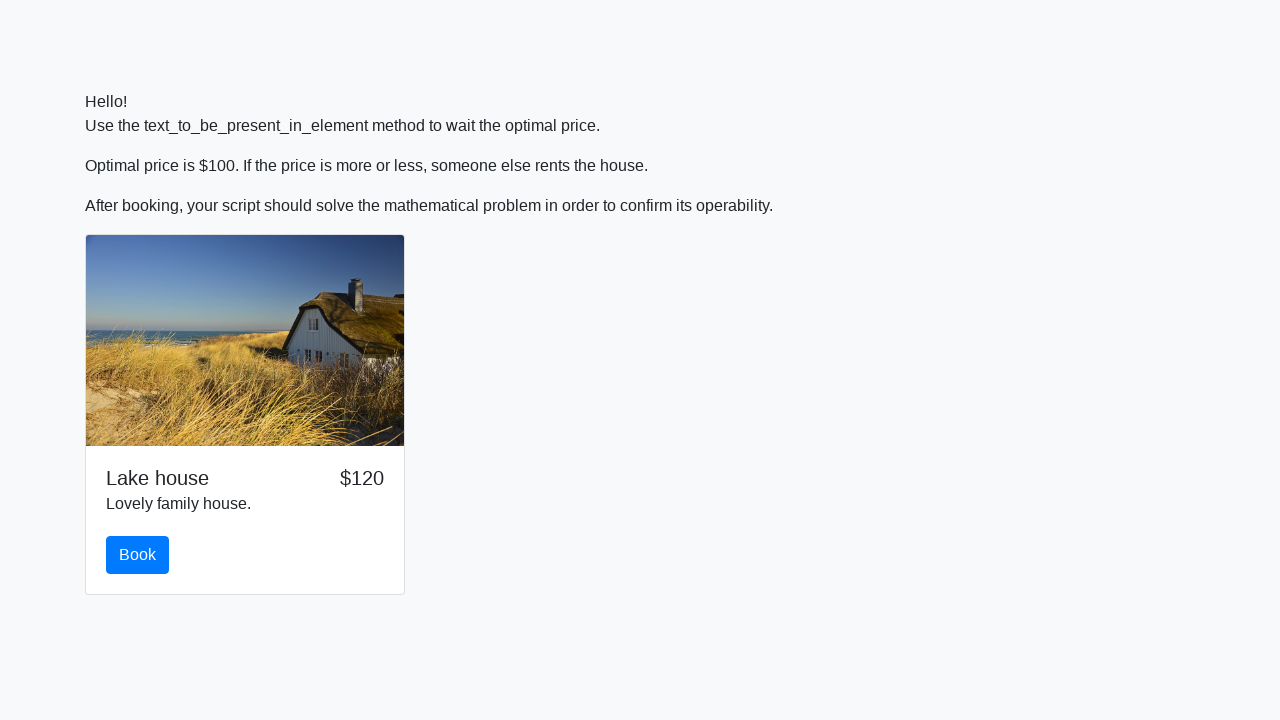